Verifies the Soccer Zone homepage loads and the page title is correct

Starting URL: https://soccerzone.com/

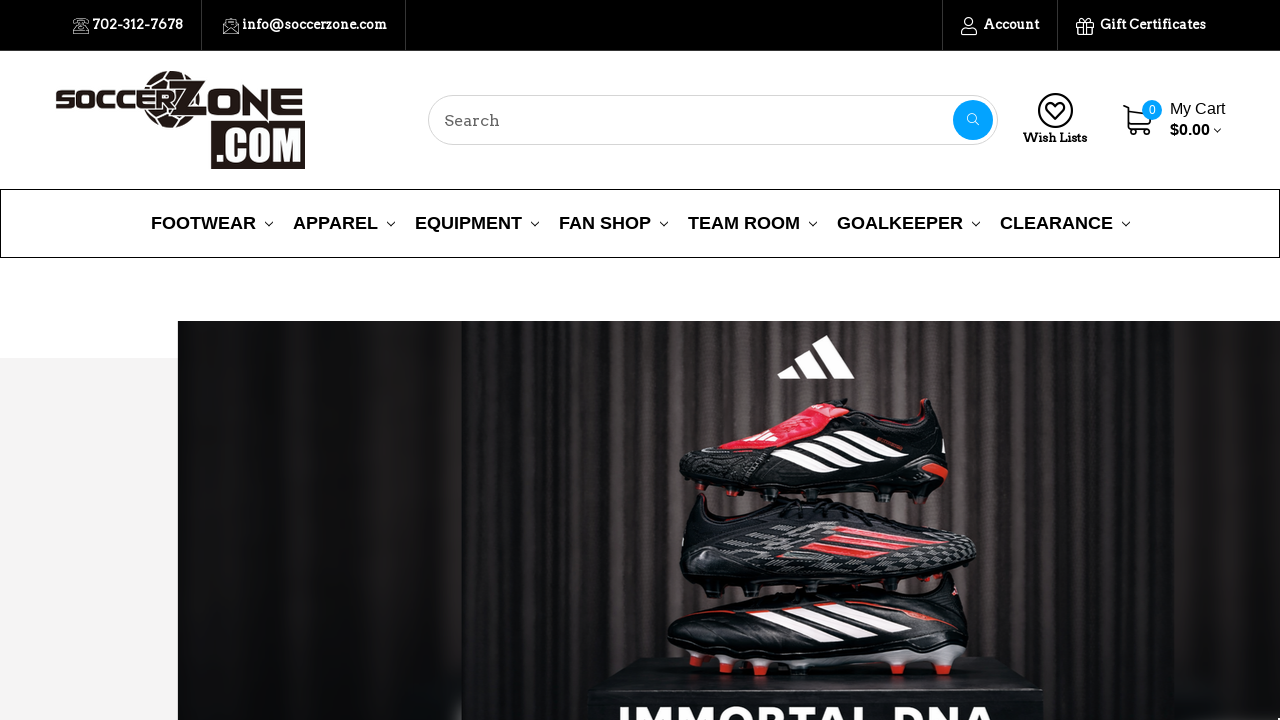

Waited for Soccer Zone homepage to load (domcontentloaded state)
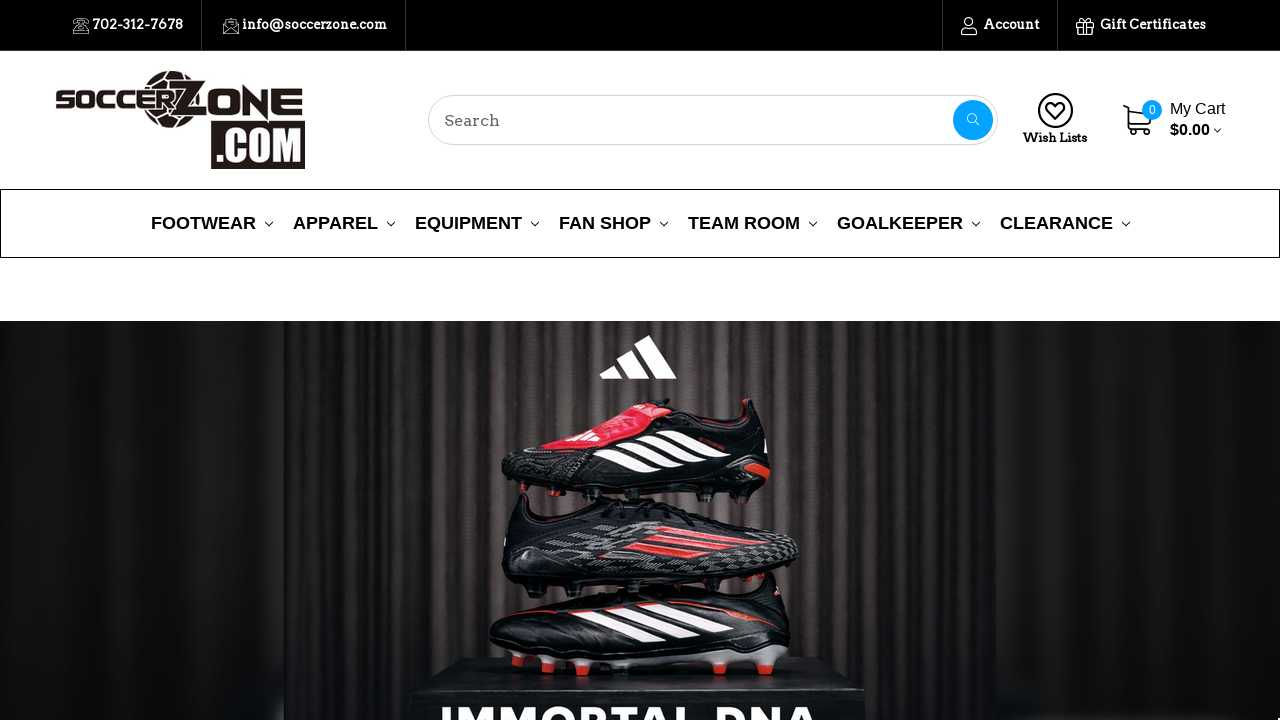

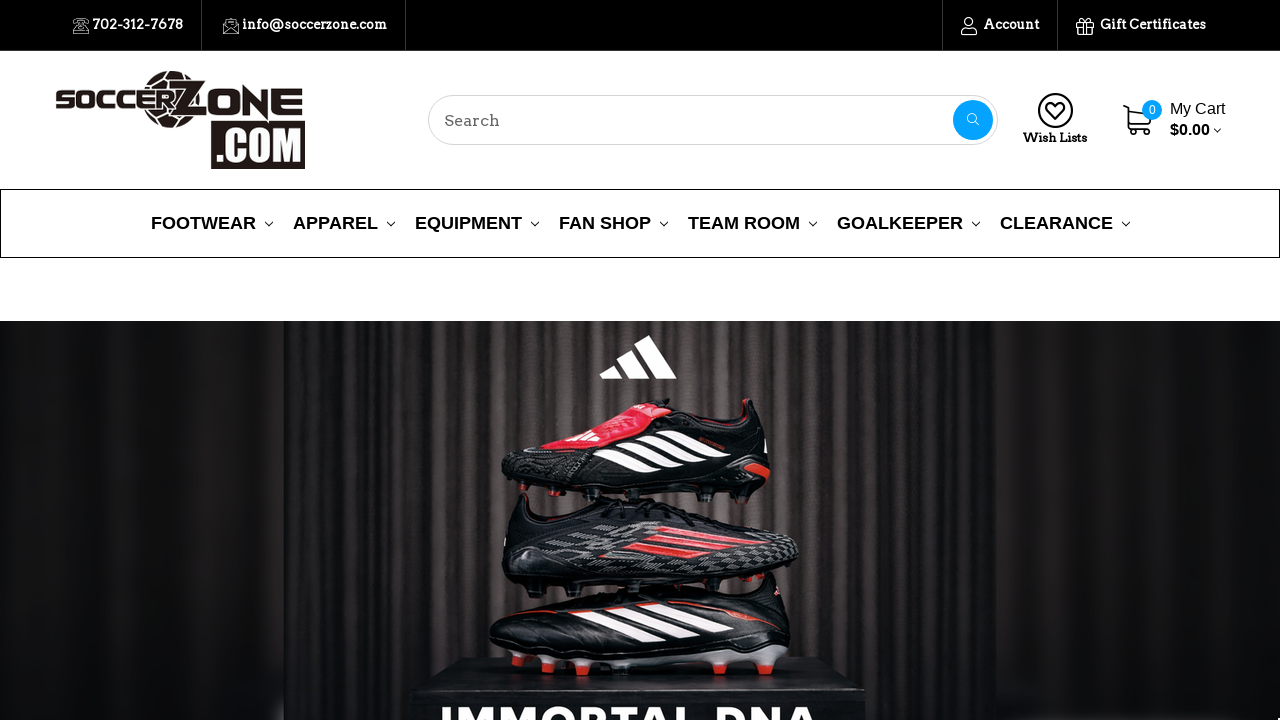